Fills out a Selenium practice form including first name, last name, gender, experience, date, profession, tools, continent, and command selections, then submits the form.

Starting URL: https://www.techlistic.com/p/selenium-practice-form.html

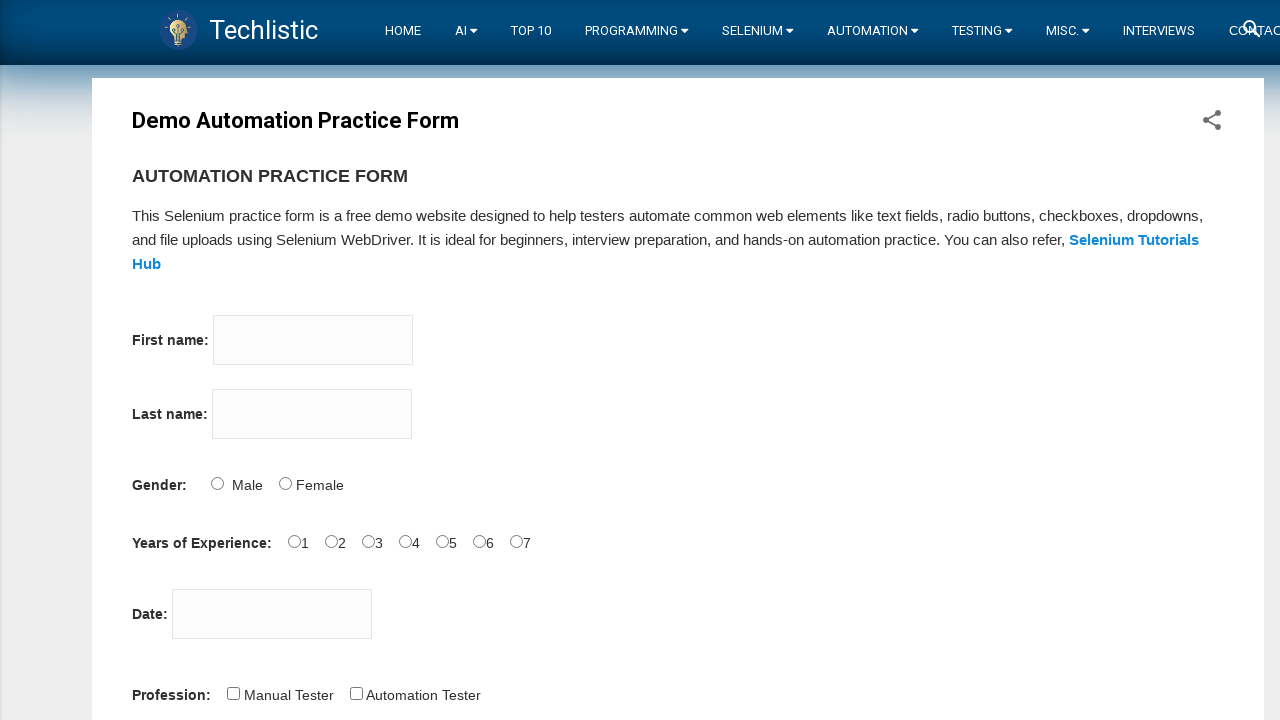

Filled firstname field with 'Erol' on input[name='firstname']
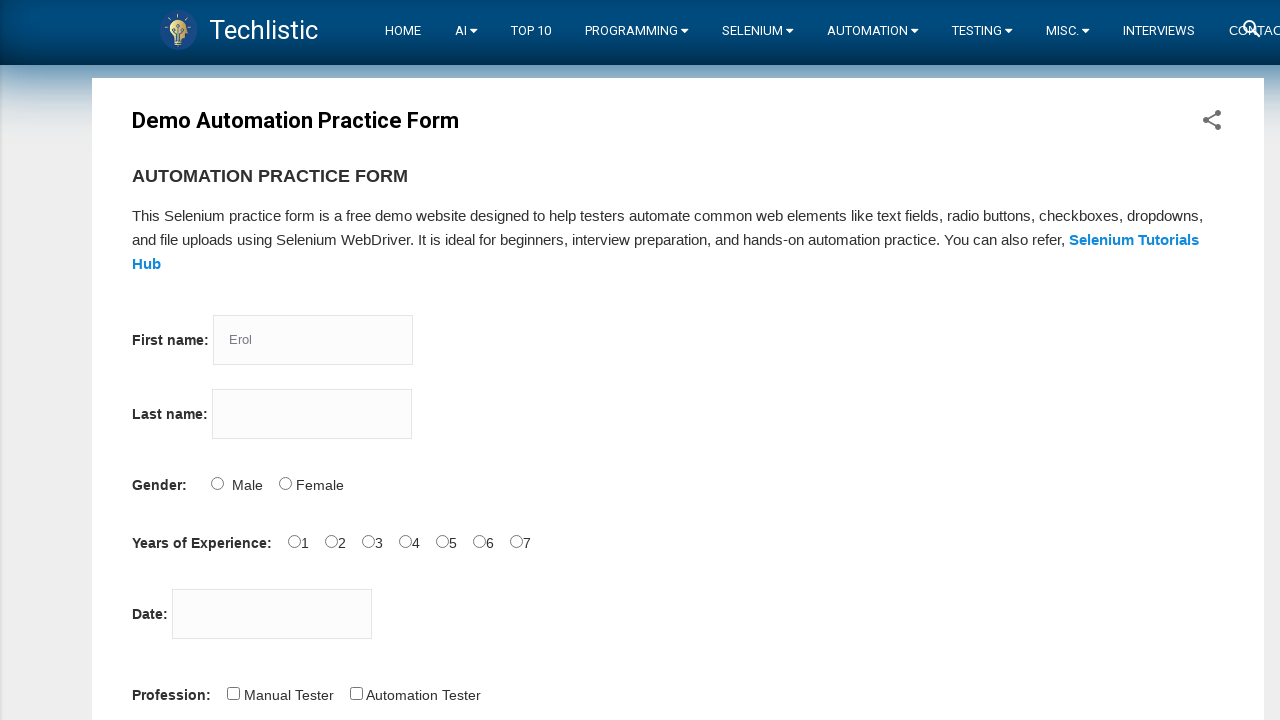

Filled lastname field with 'Evren' on input[name='lastname']
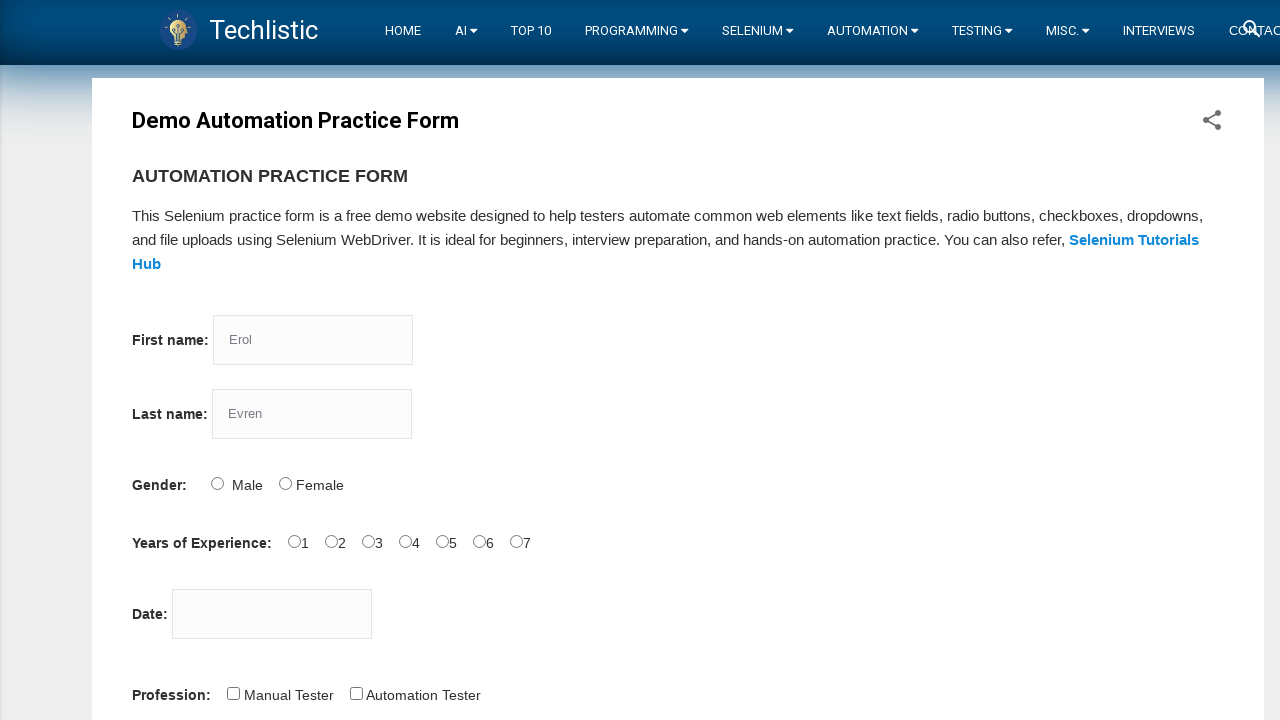

Selected Male gender option at (285, 483) on input#sex-1
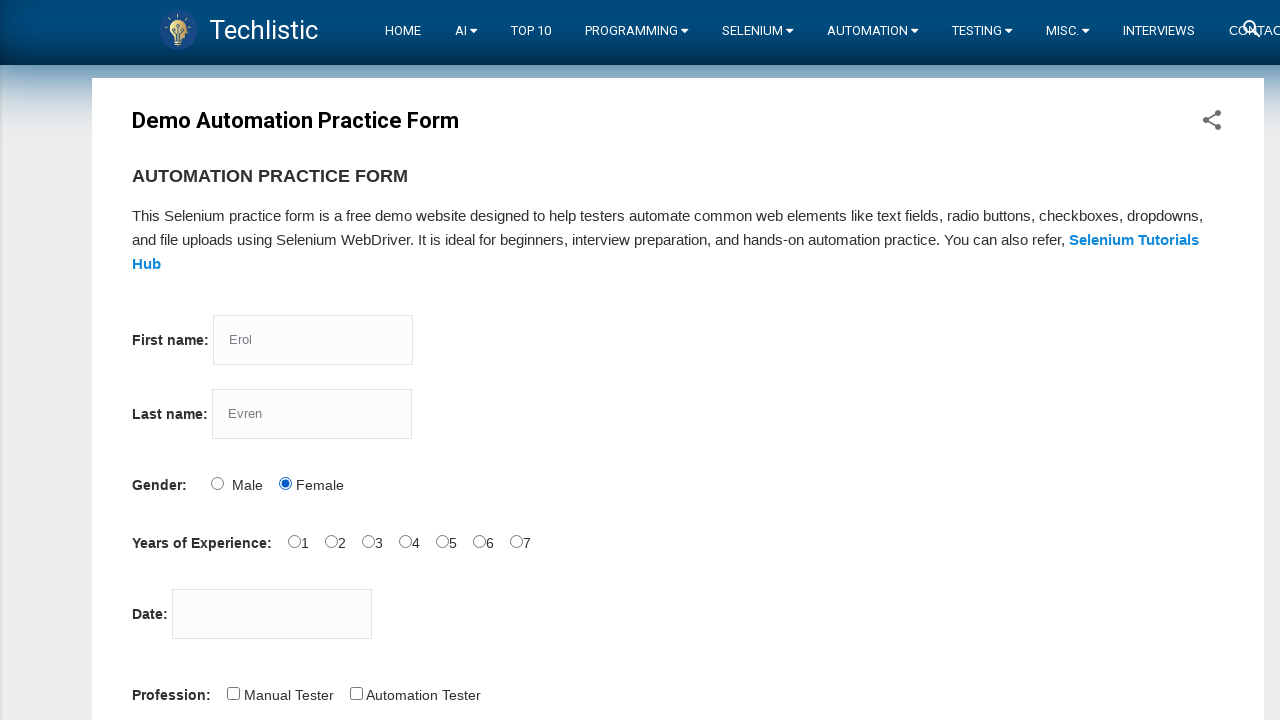

Selected 3 years of experience at (405, 541) on input#exp-3
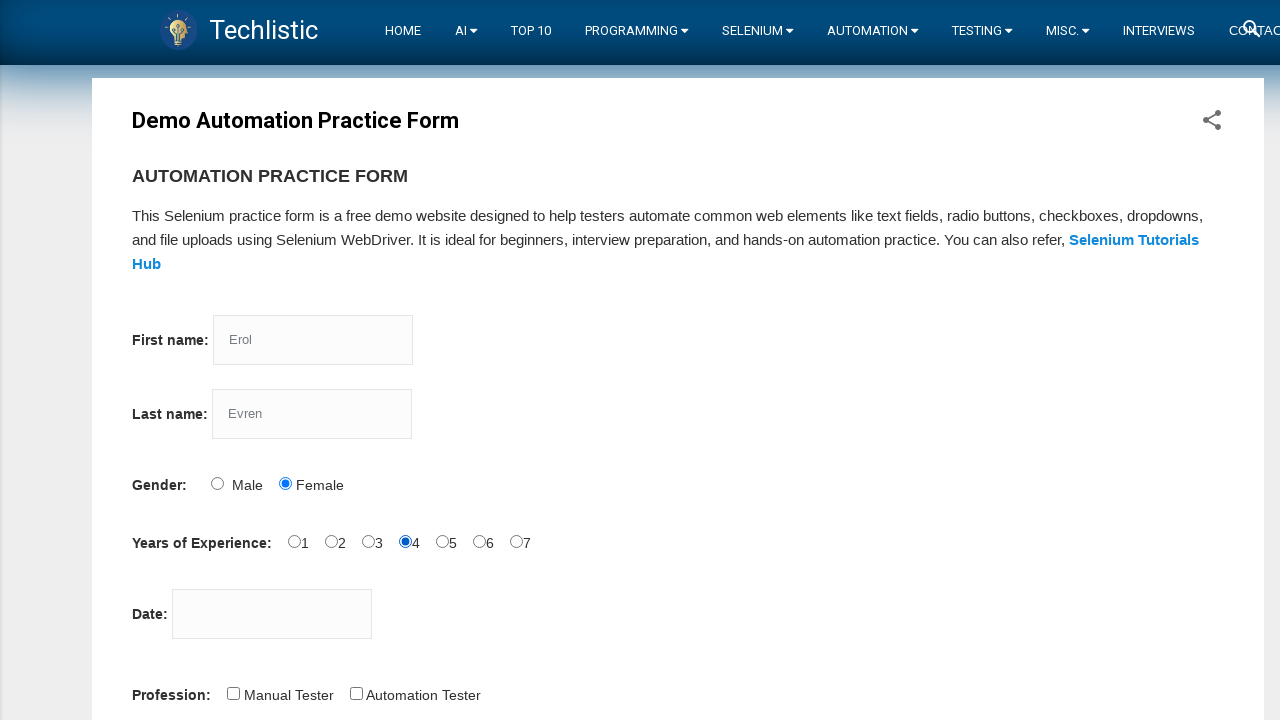

Filled date field with '12/12/2022' on input#datepicker
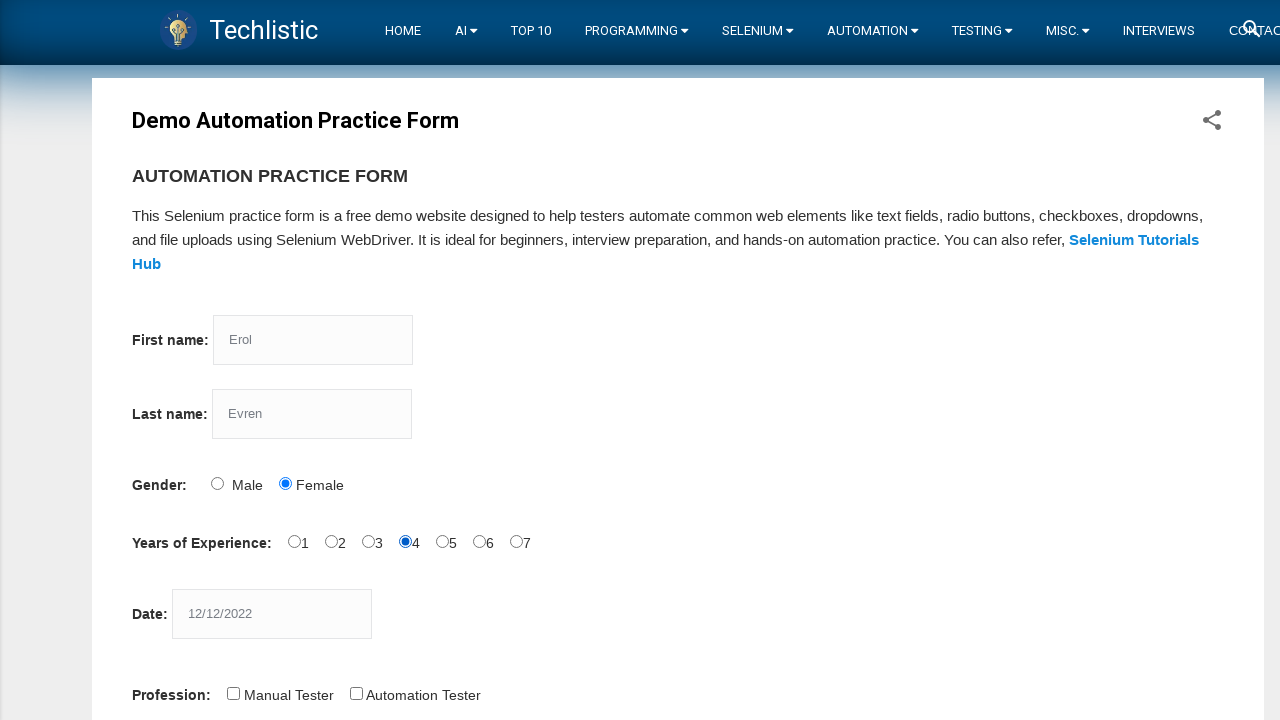

Checked Automation Tester profession checkbox at (356, 693) on input#profession-1
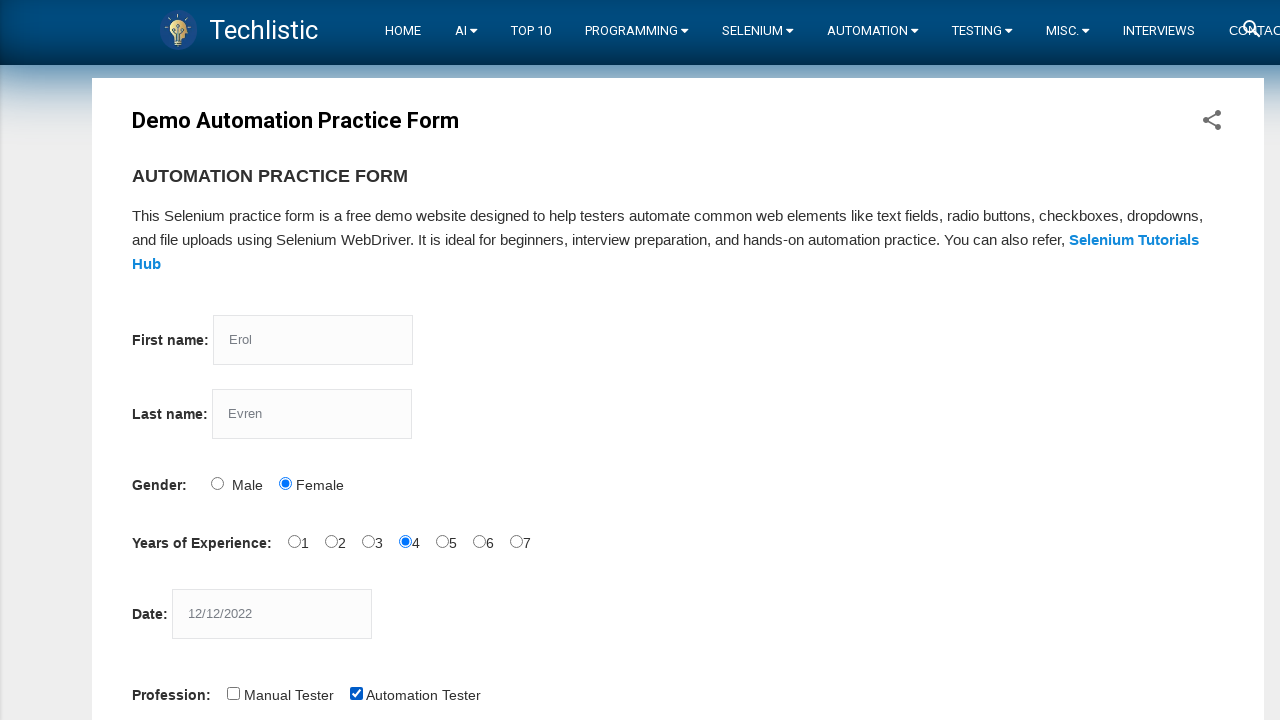

Checked Selenium Webdriver tool checkbox at (446, 360) on input#tool-2
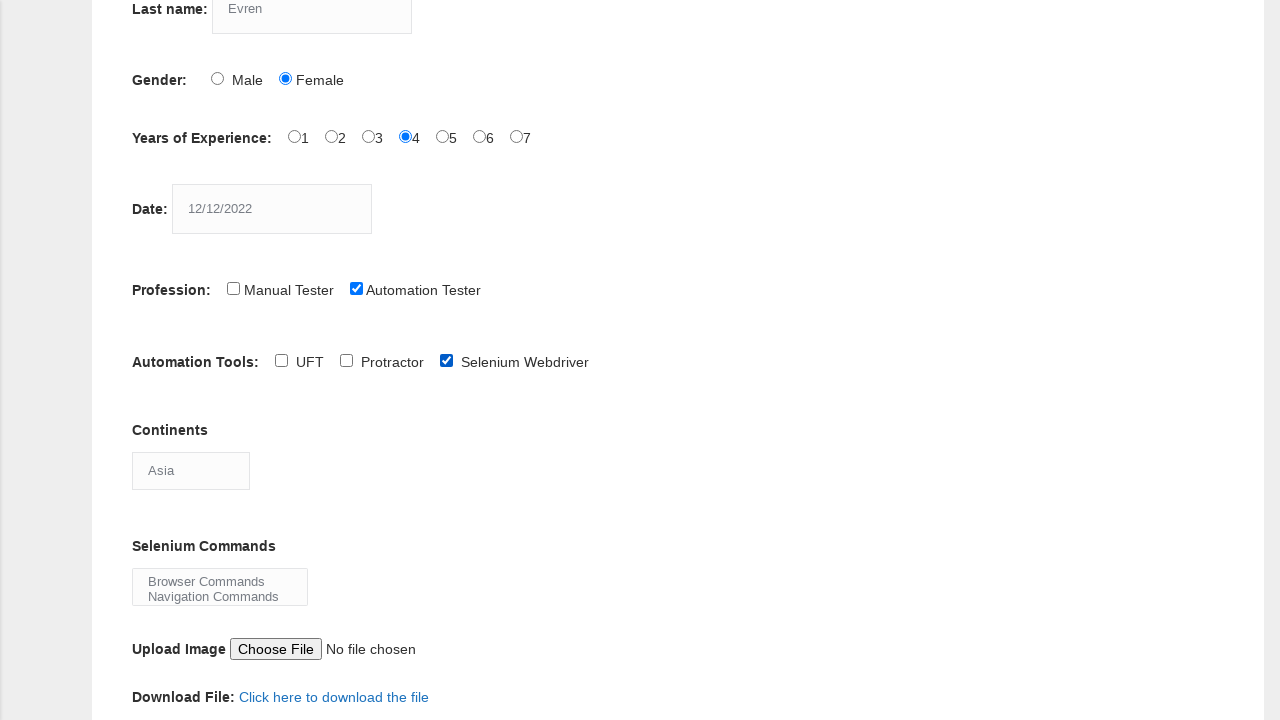

Selected Africa from continents dropdown on select#continents
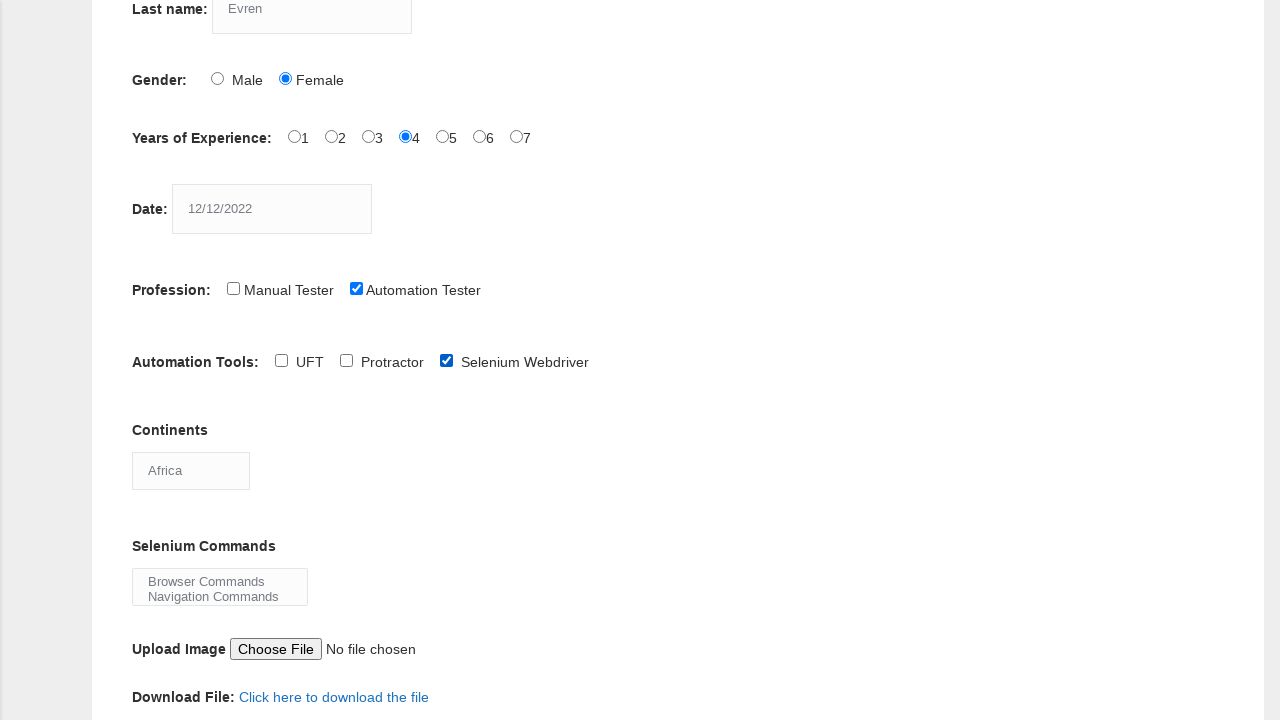

Selected Browser Commands, Navigation Commands, and Switch Commands from selenium_commands multi-select on select#selenium_commands
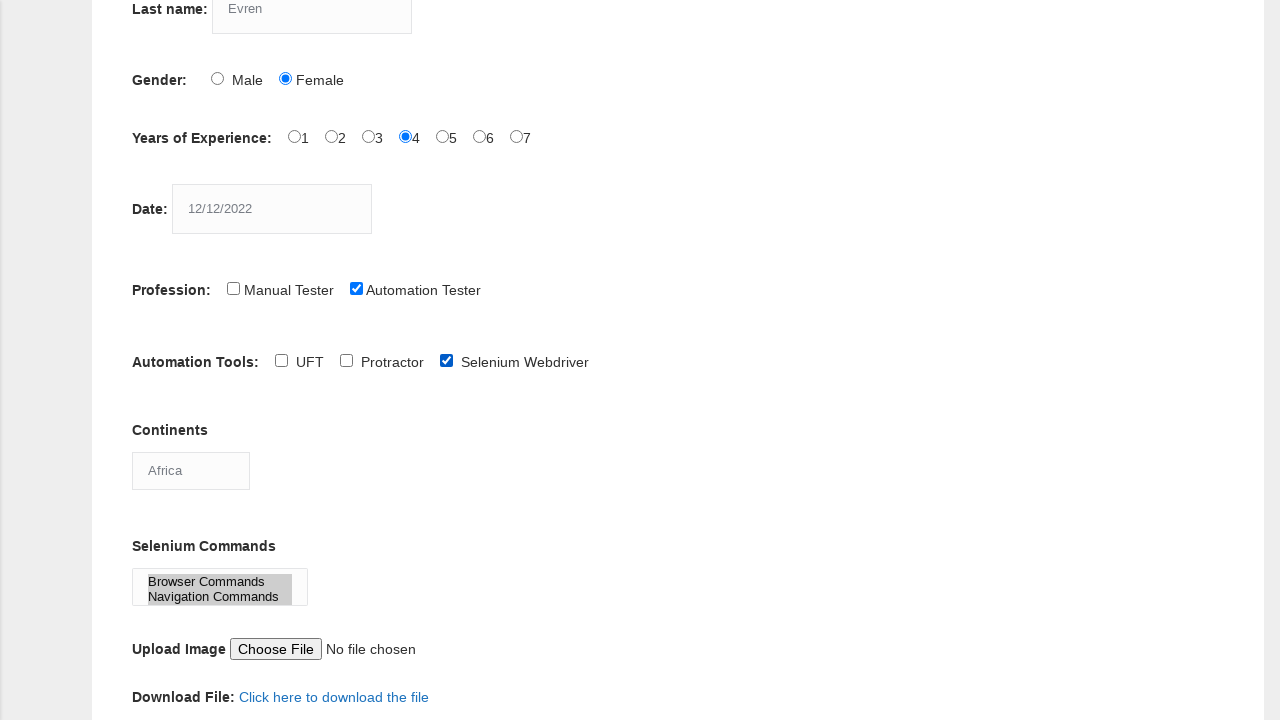

Clicked submit button to complete form submission at (157, 360) on button#submit
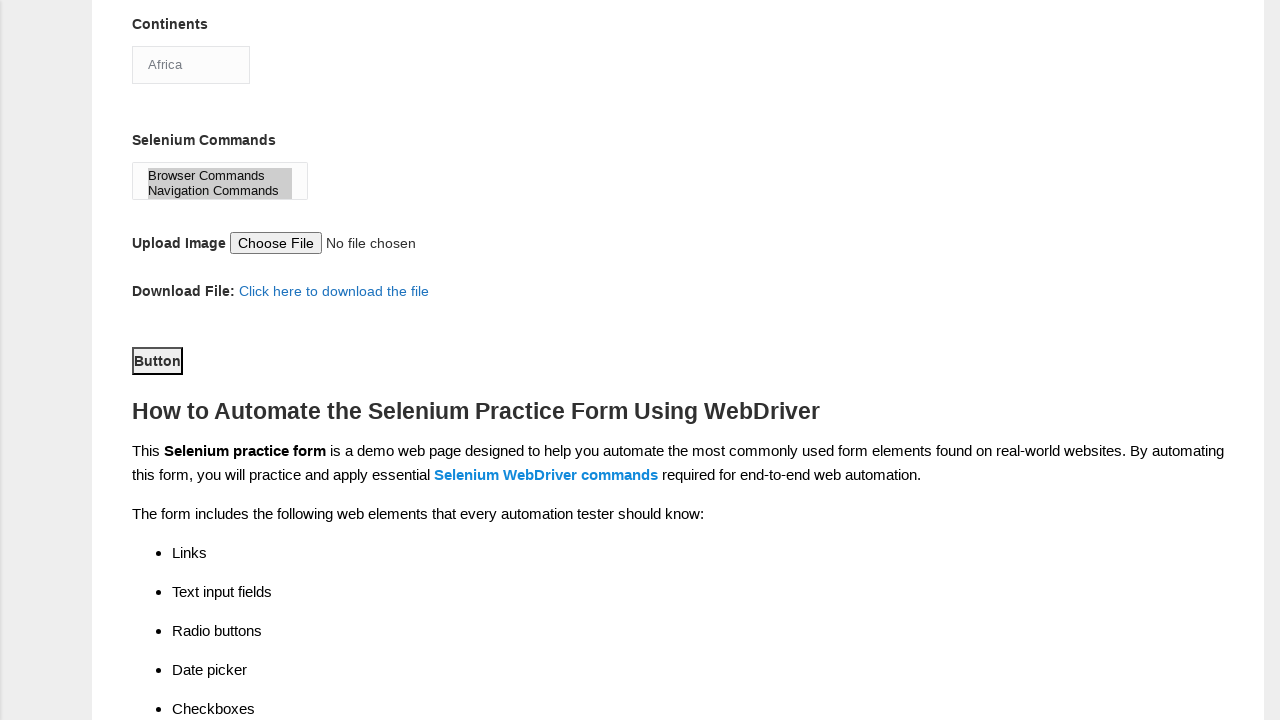

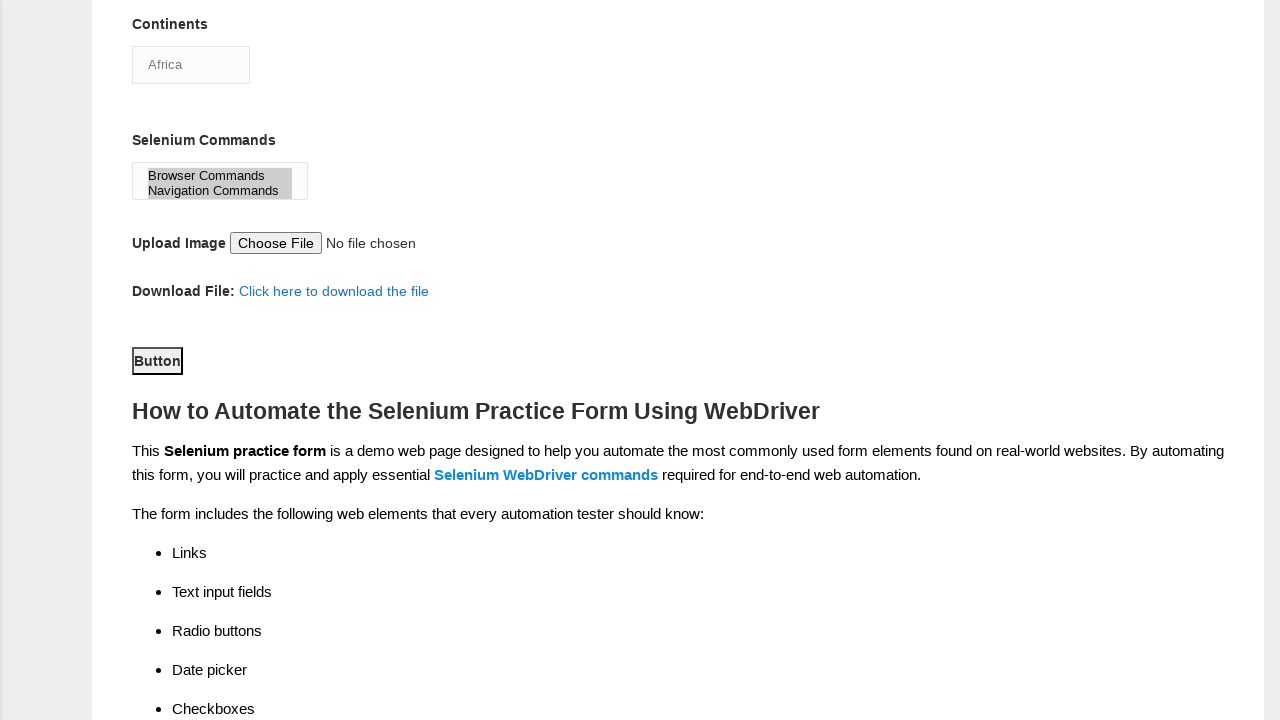